Tests the User Inyerface game page by waiting for the cookies div element to become visible and verifying its presence on the page.

Starting URL: https://userinyerface.com/game.html

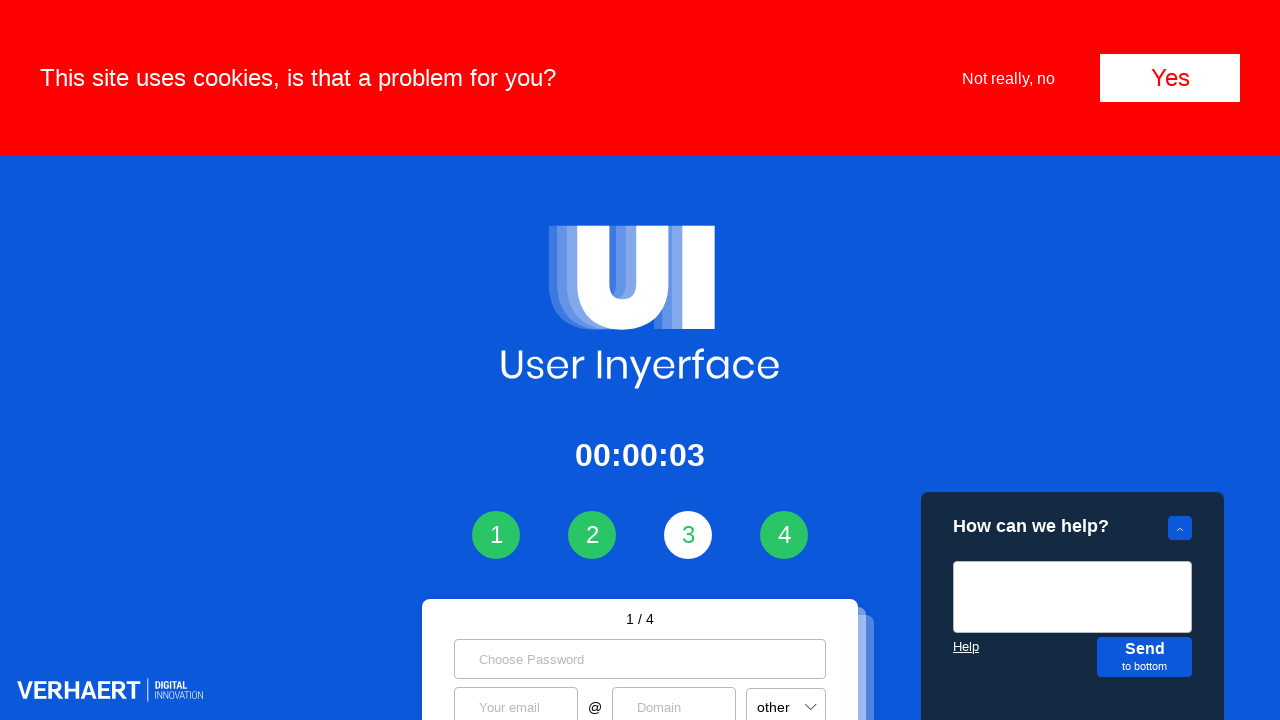

Waited for cookies div element to become visible
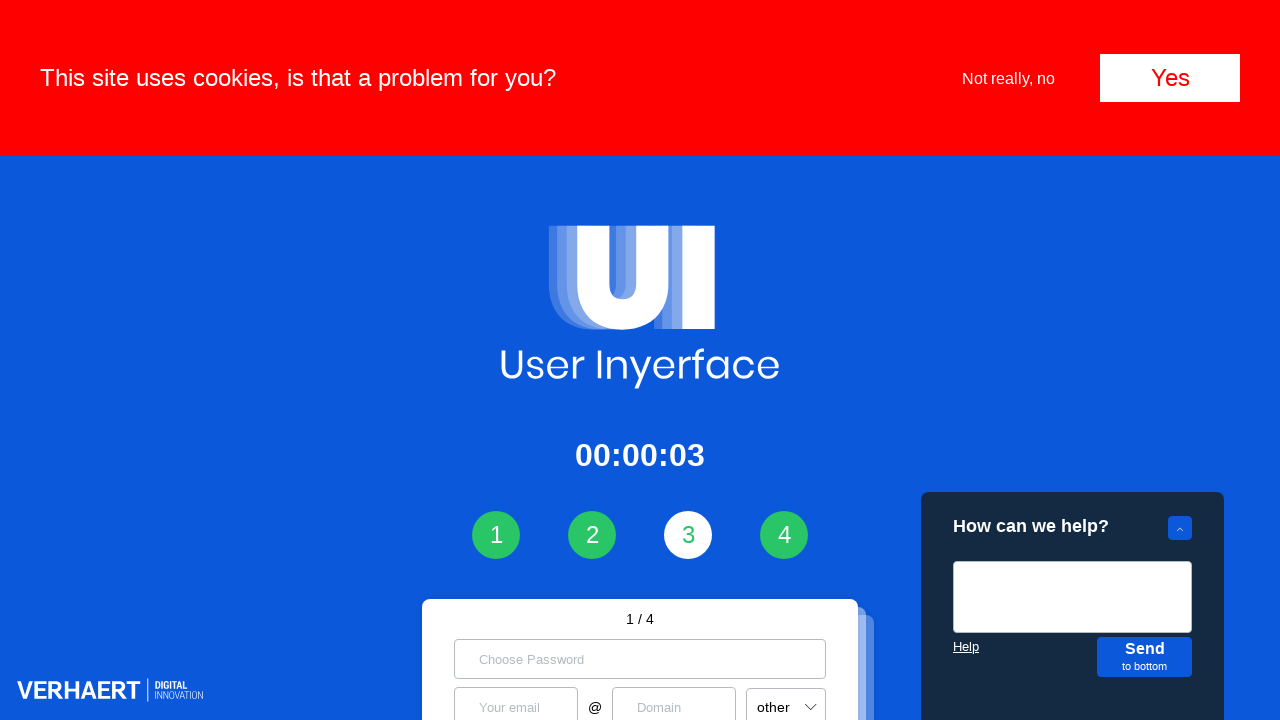

Located the cookies div element
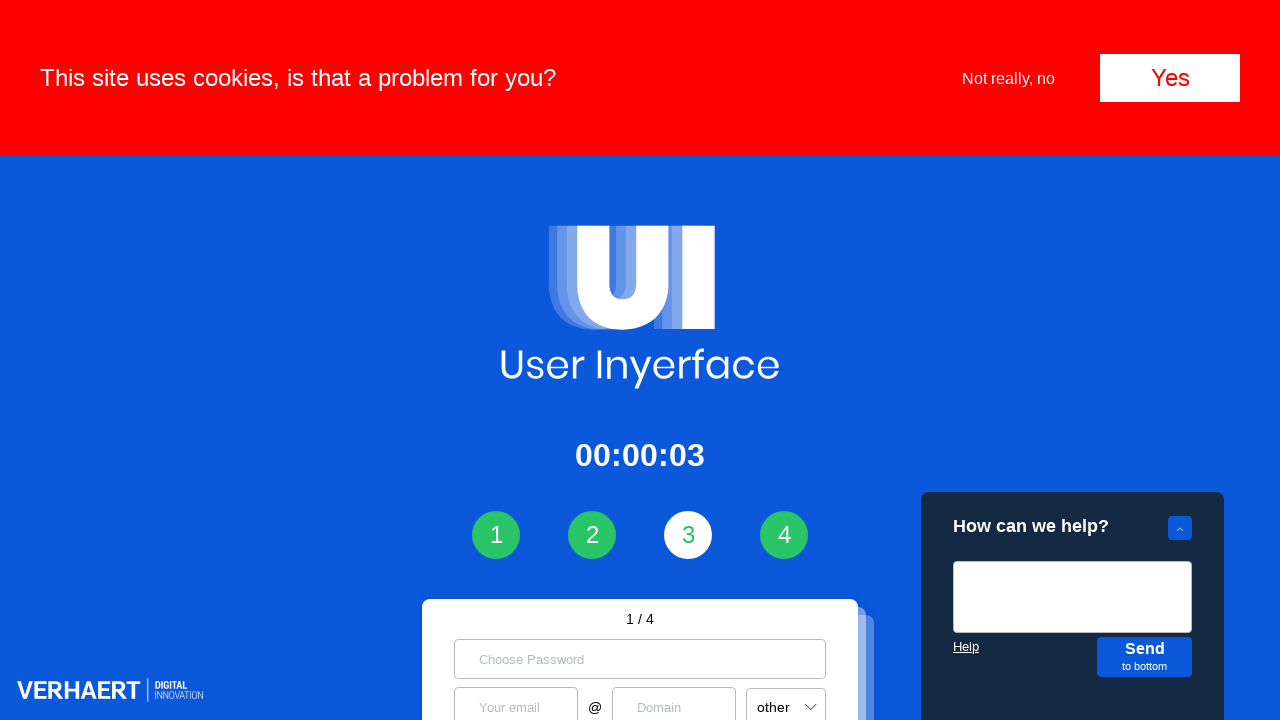

Verified cookies div element is visible
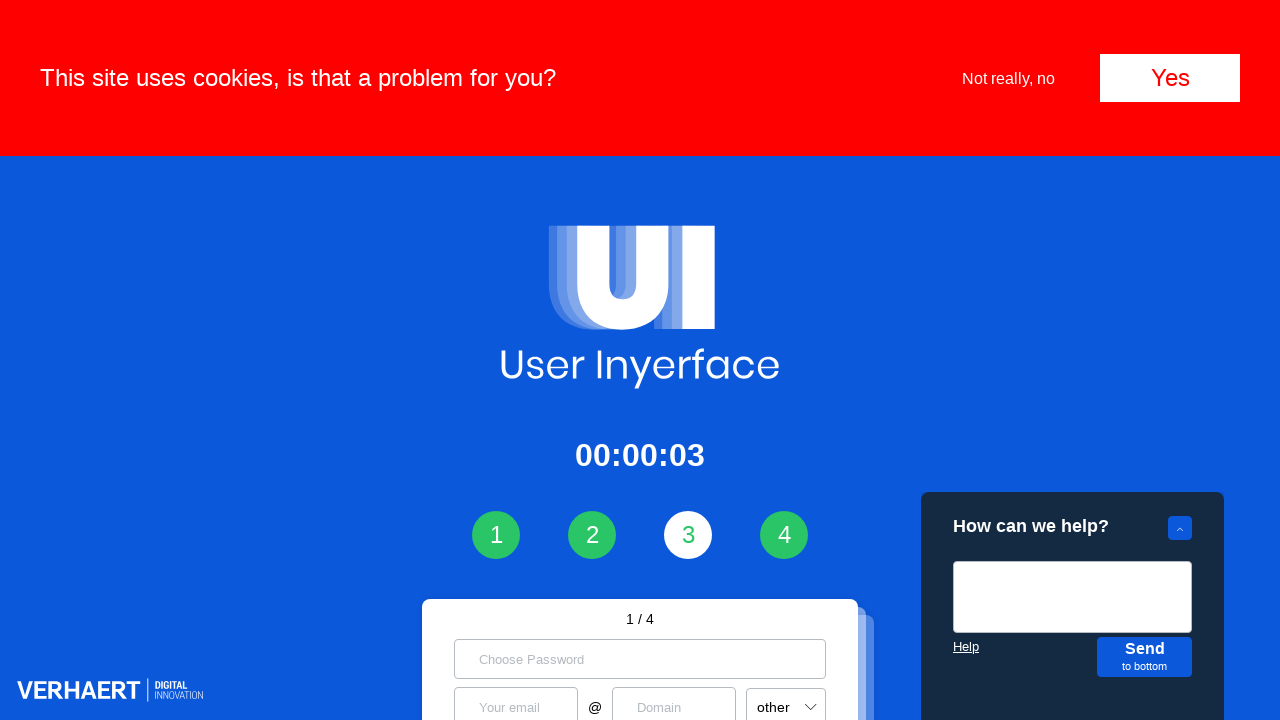

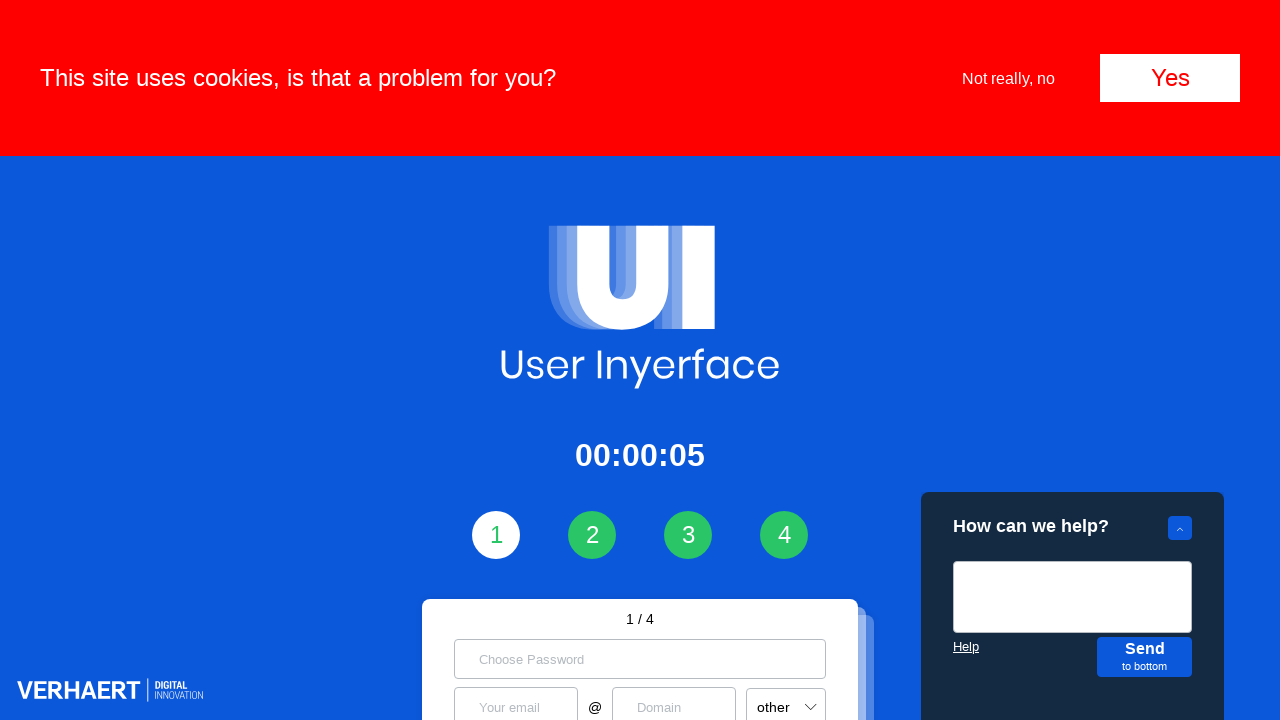